Navigates to the Python.org homepage and verifies the page title contains "Python"

Starting URL: http://www.python.org

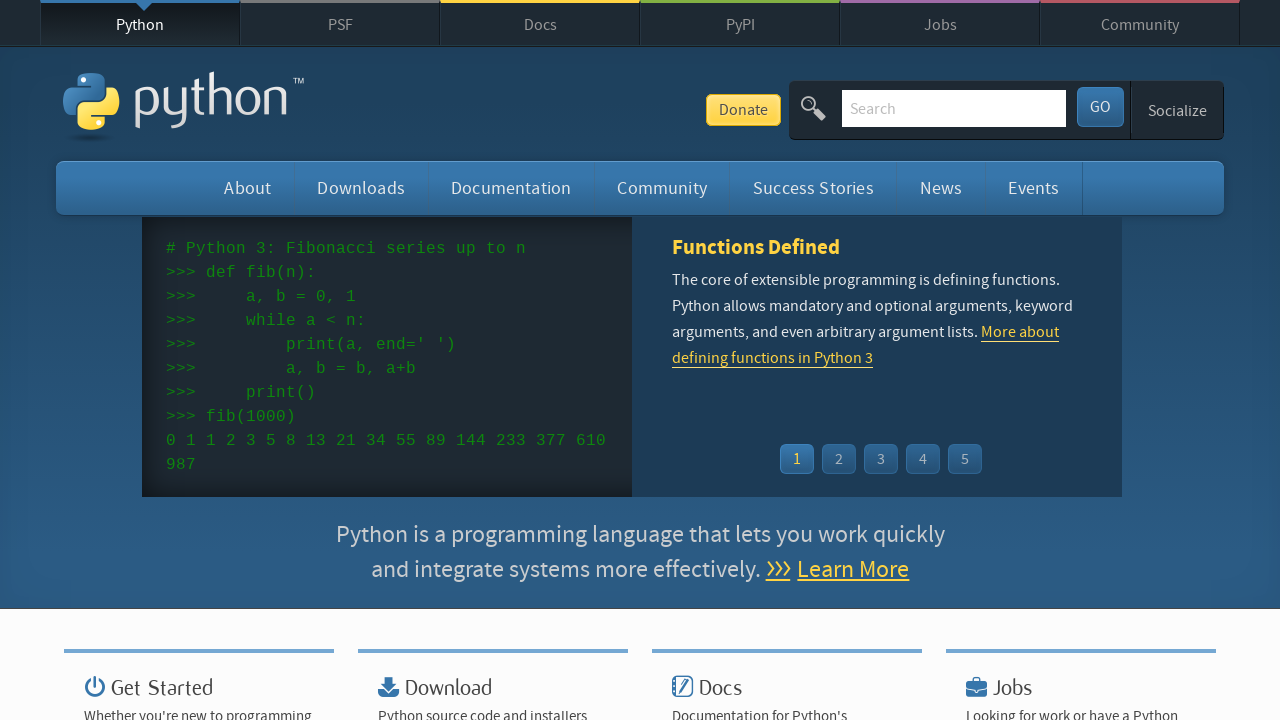

Navigated to Python.org homepage
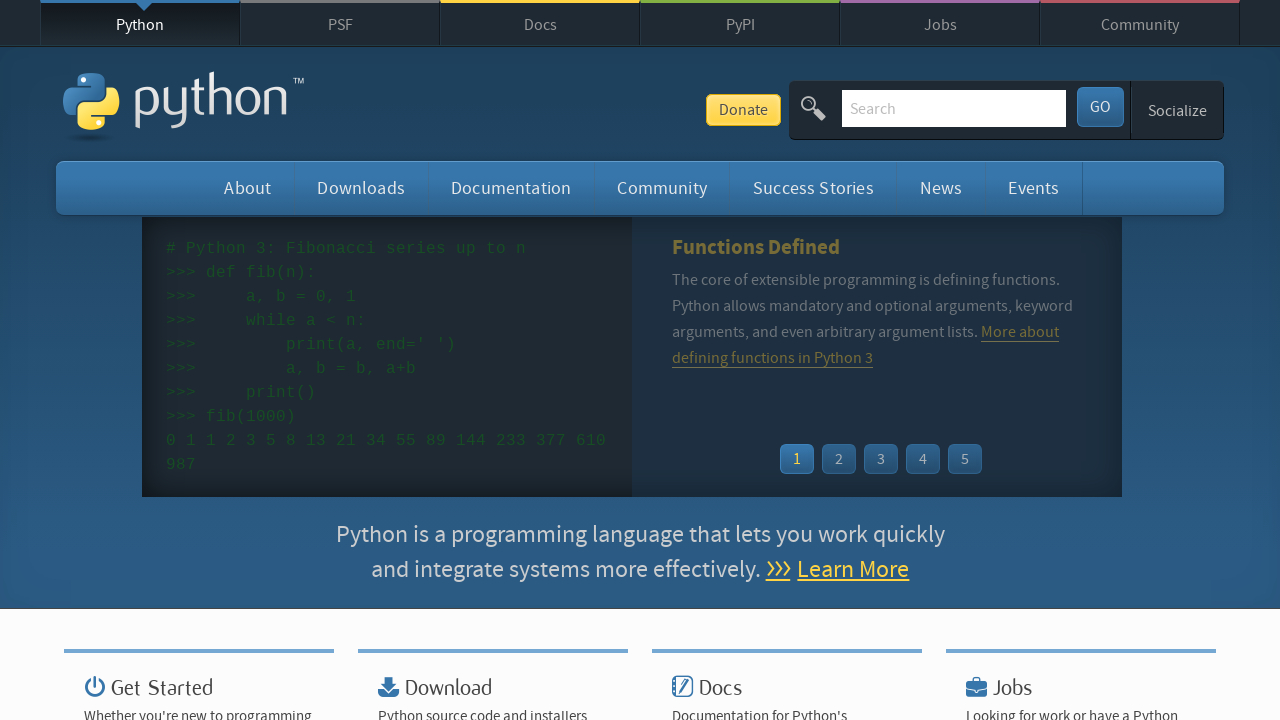

Page DOM content loaded
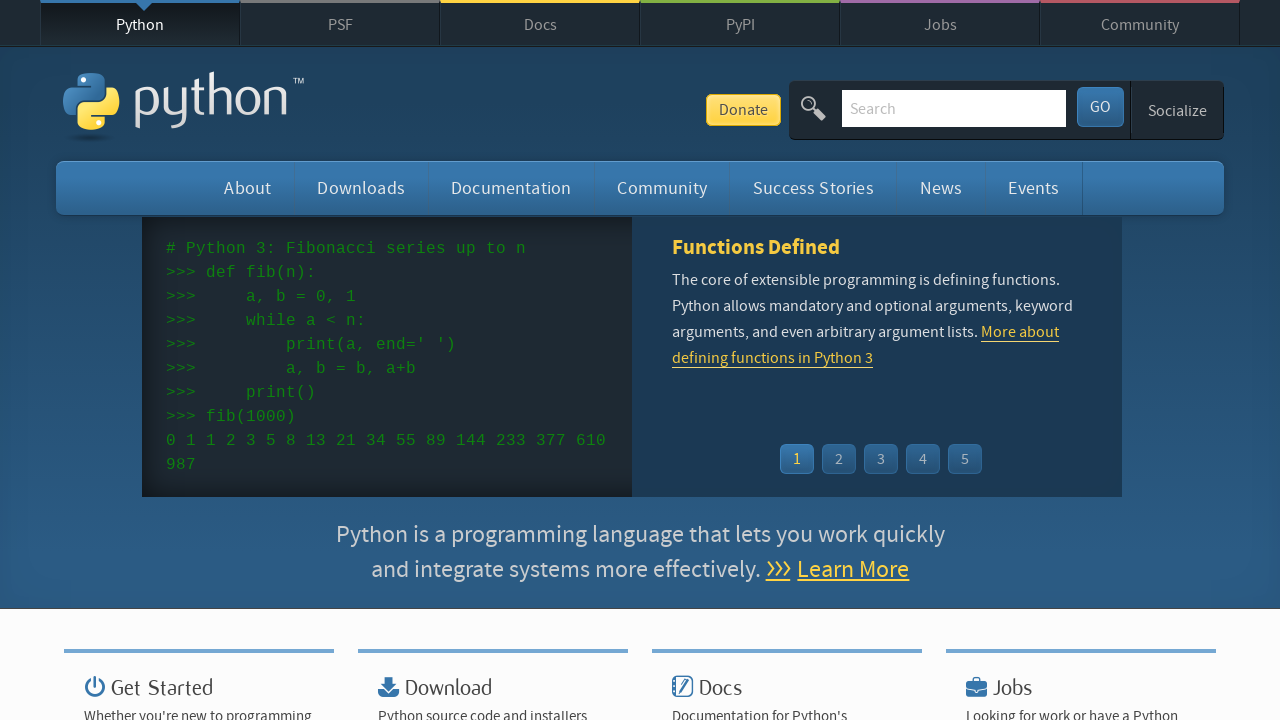

Verified page title contains 'Python'
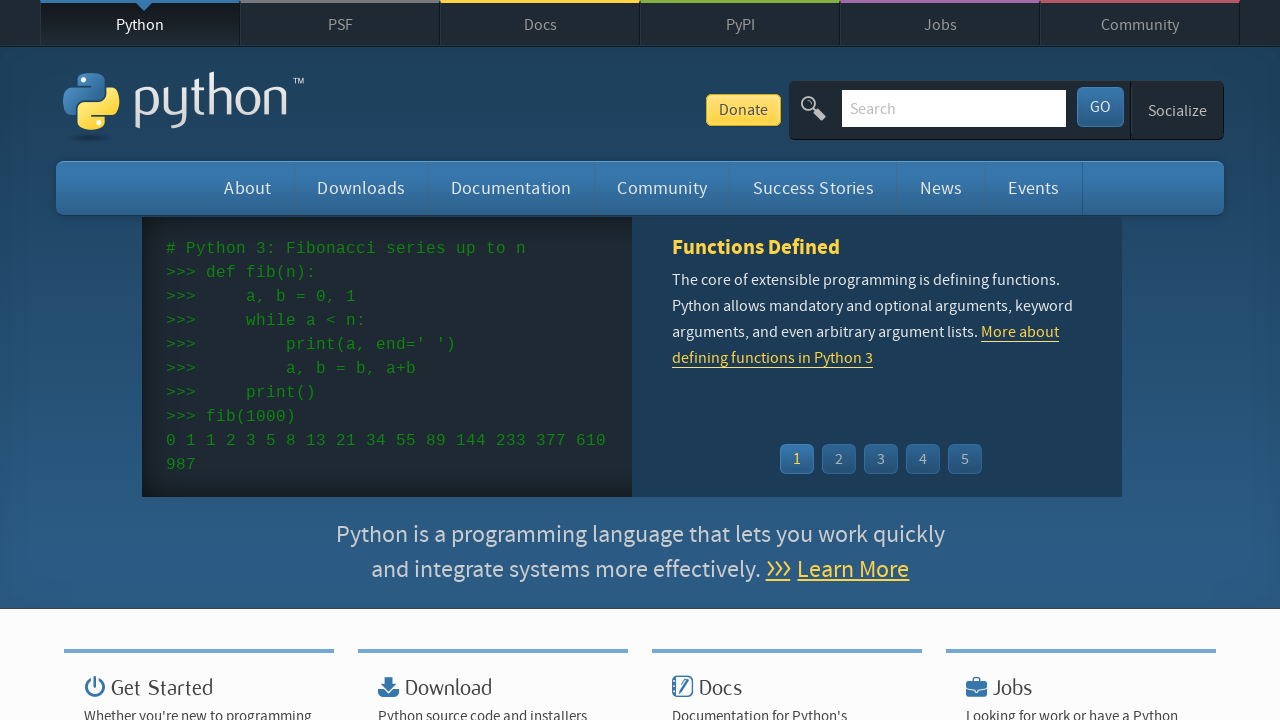

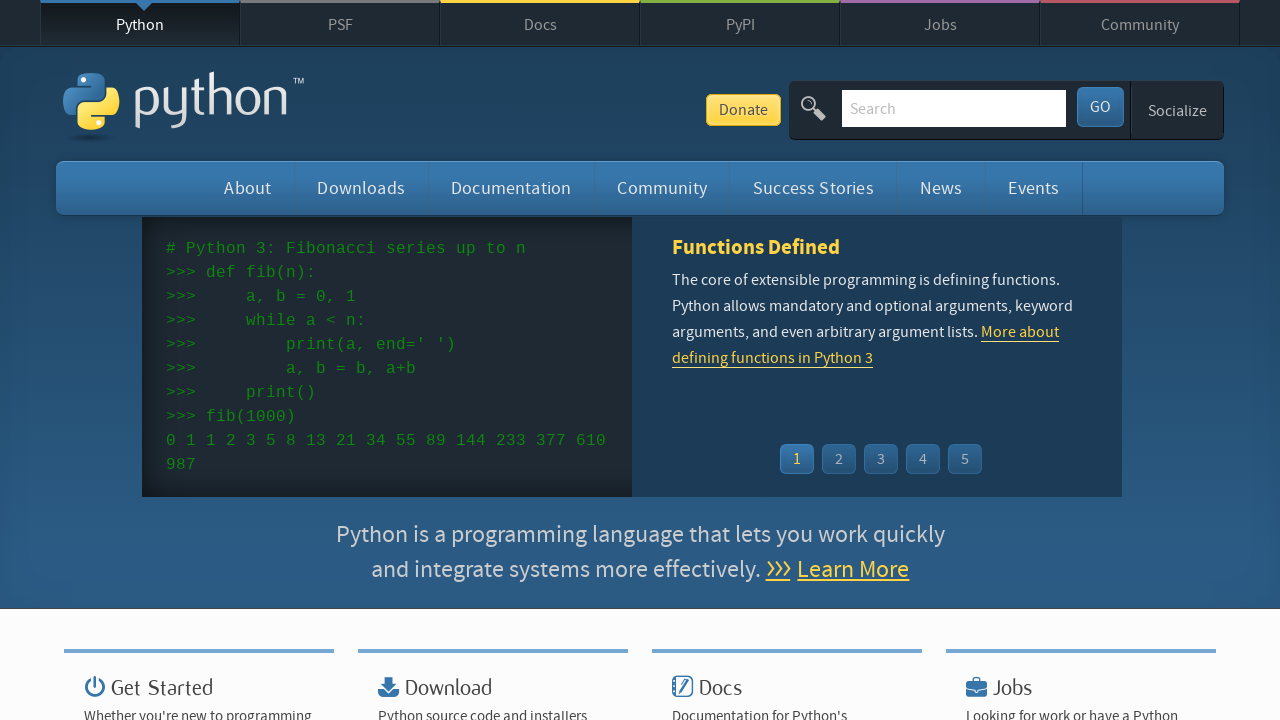